Tests filling in the email field on a text box form and verifies the input value

Starting URL: https://demoqa.com/text-box

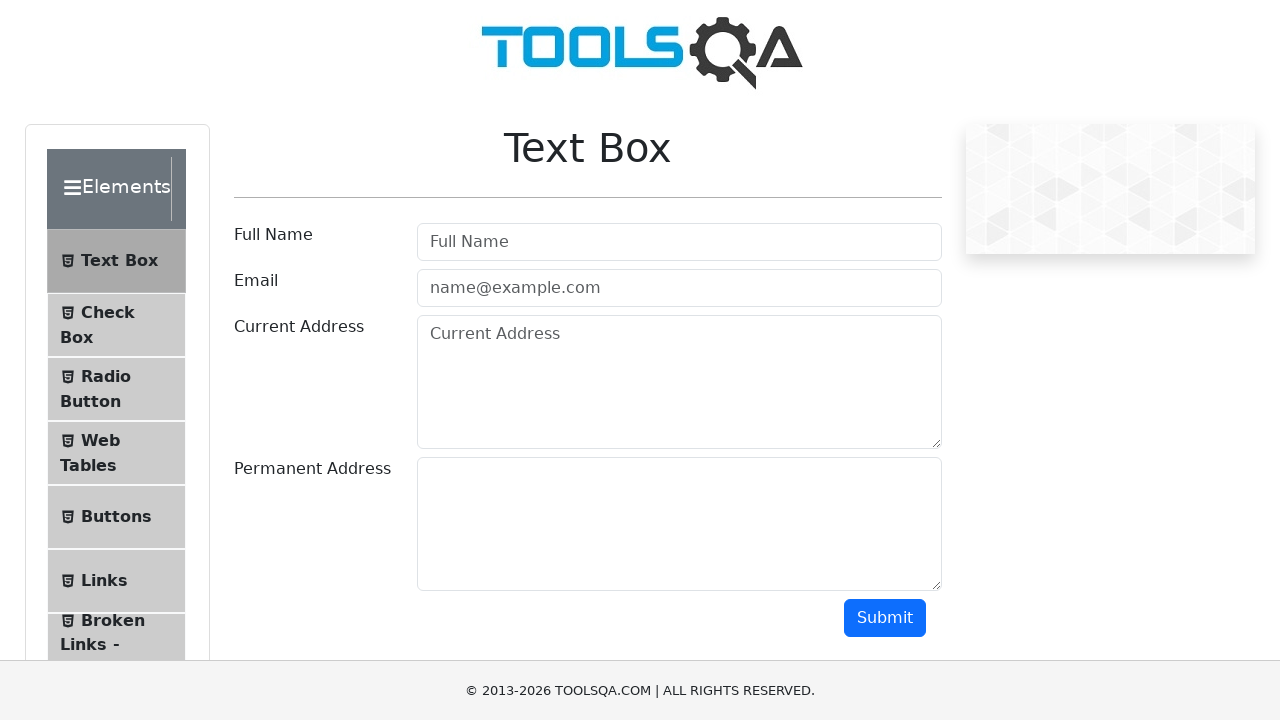

Filled email field with 'denisnovicov@gmail.com' on #userEmail
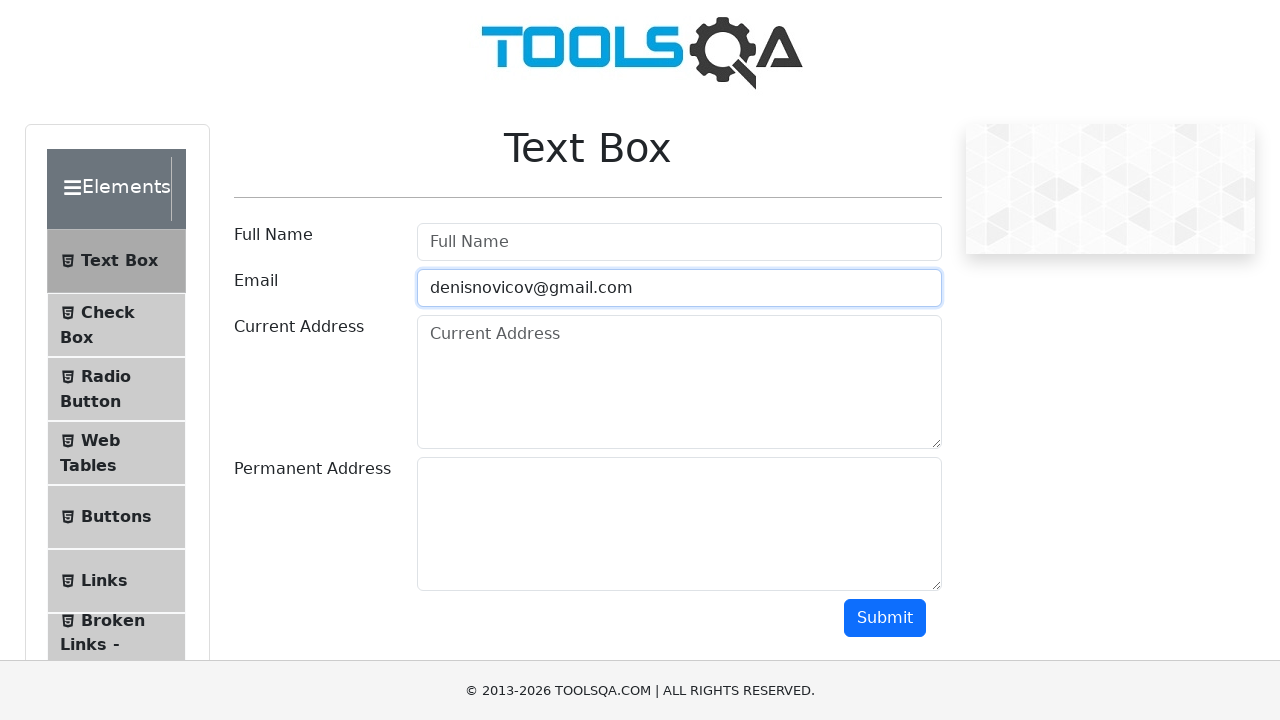

Verified email field contains correct value 'denisnovicov@gmail.com'
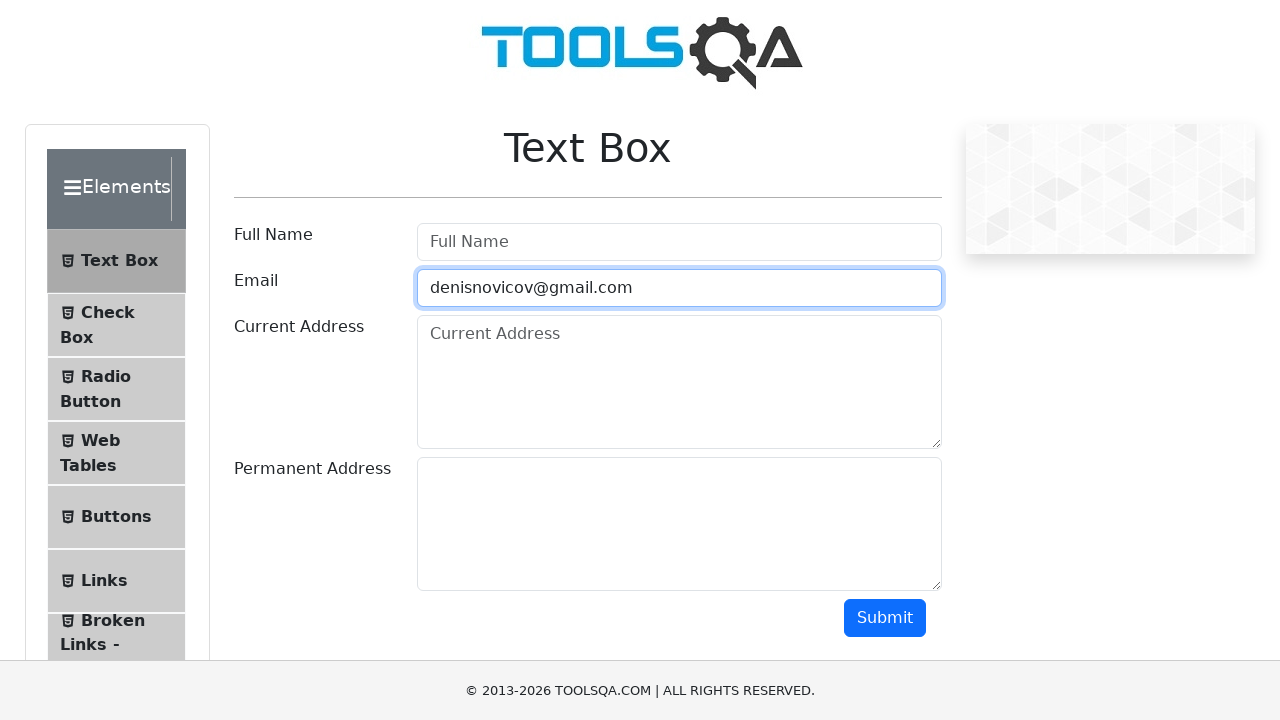

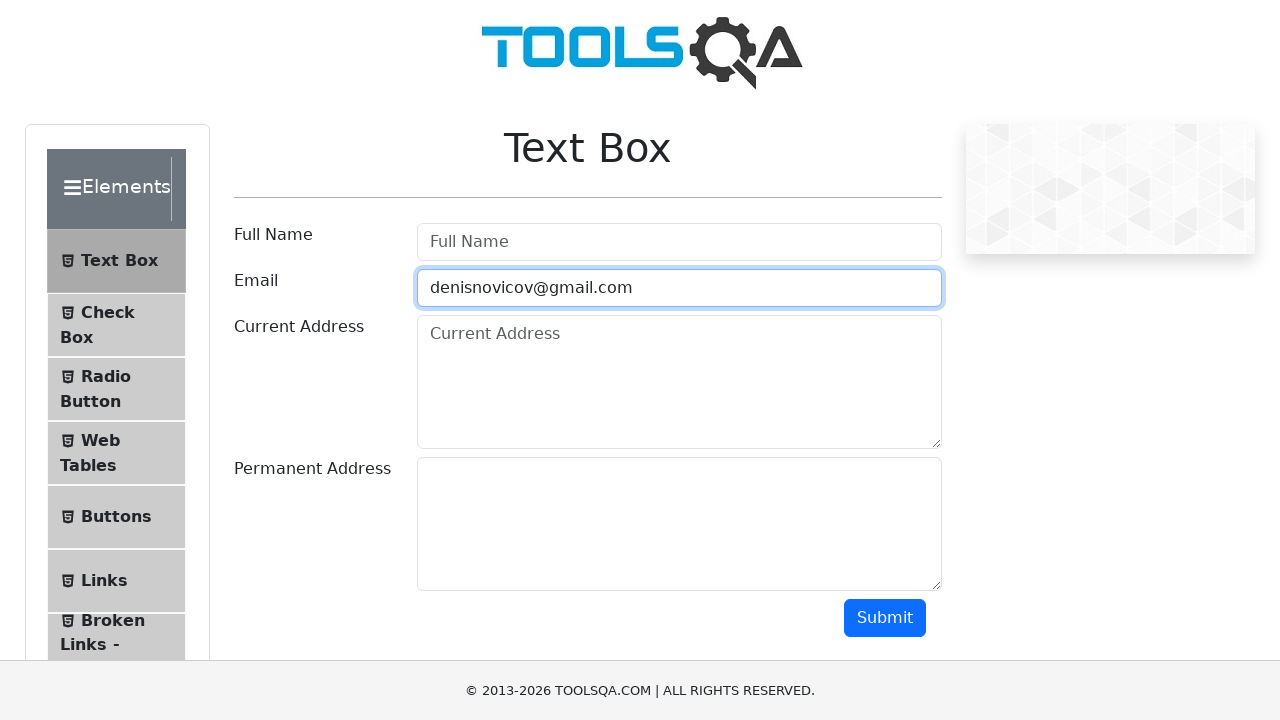